Navigates to Selenium's web form demo page and clicks the first link element found on the page

Starting URL: https://www.selenium.dev/selenium/web/web-form.html

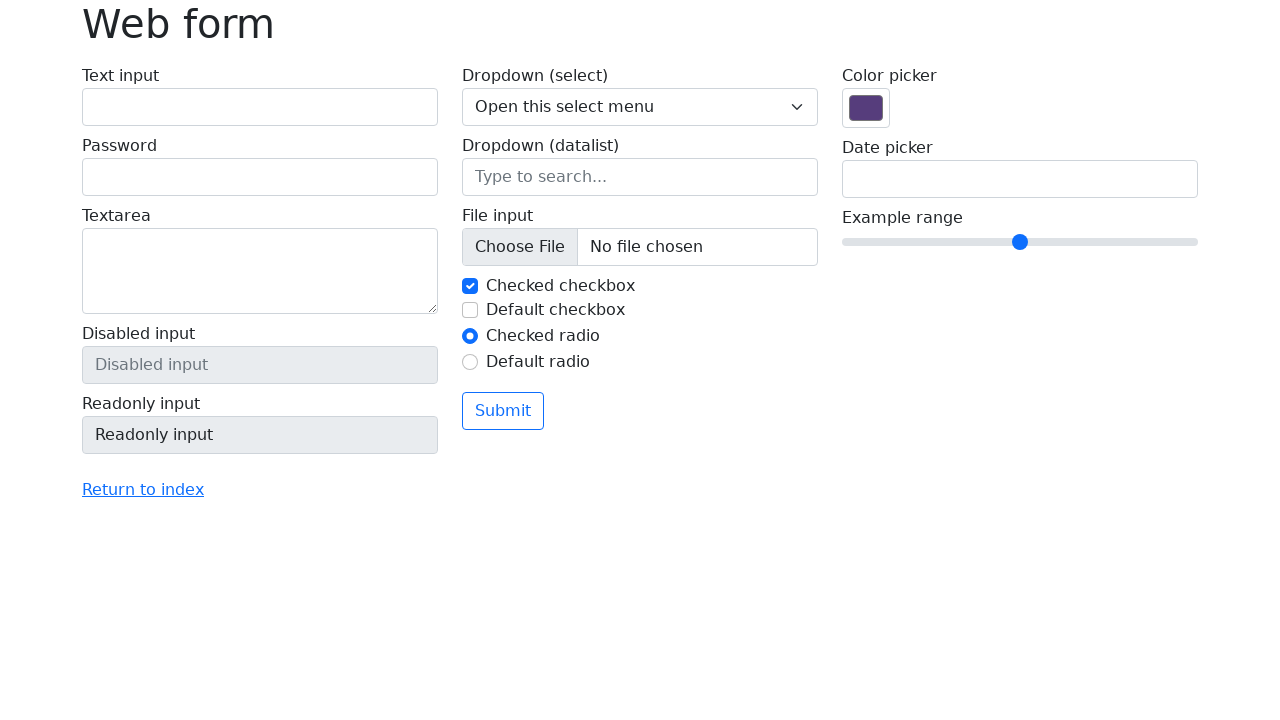

Navigated to Selenium web form demo page
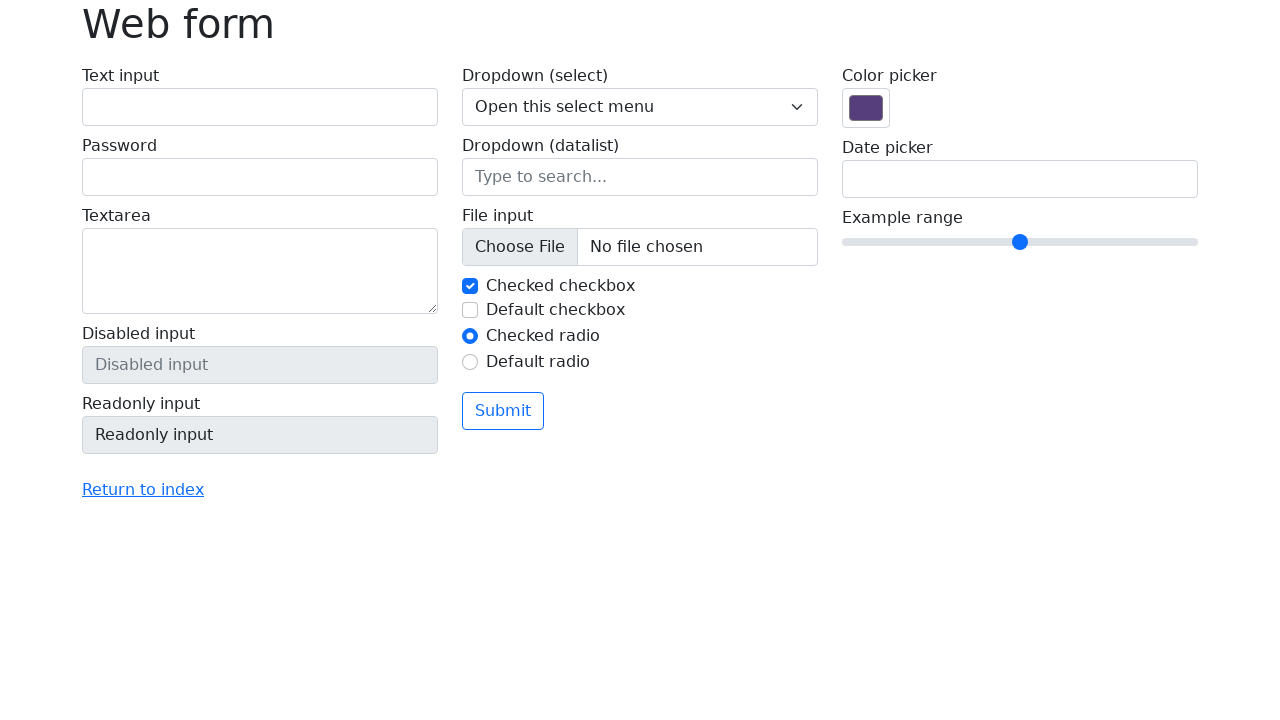

Clicked the first link element on the page at (143, 490) on a
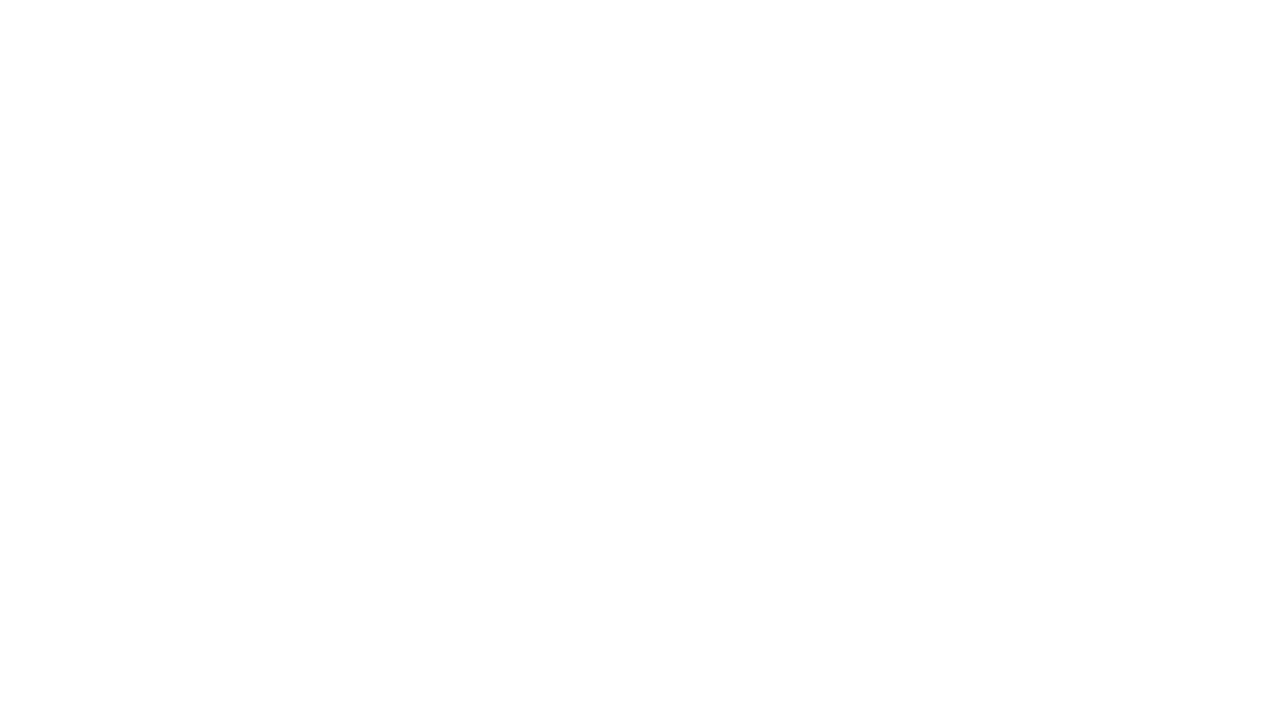

Waited 5 seconds for action to complete
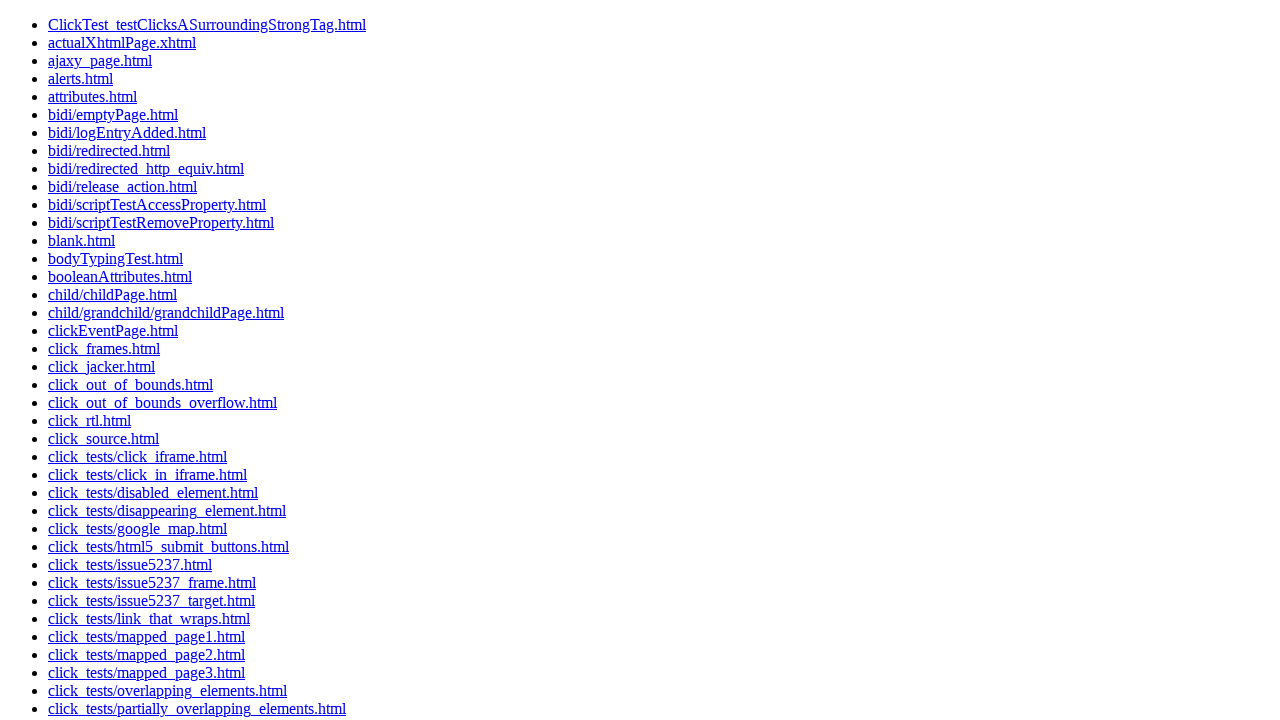

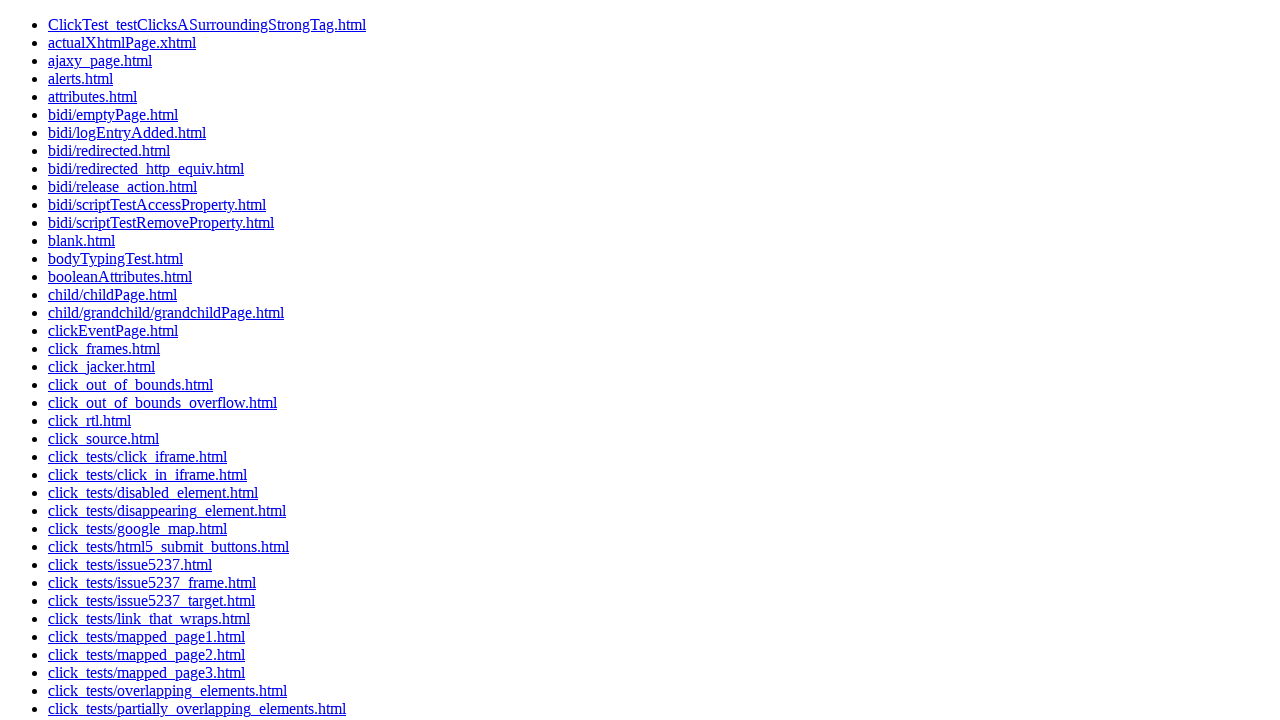